Tests window handle functionality by verifying page text and title, clicking a link that opens a new window, switching to the new window, and verifying the new window's title.

Starting URL: https://the-internet.herokuapp.com/windows

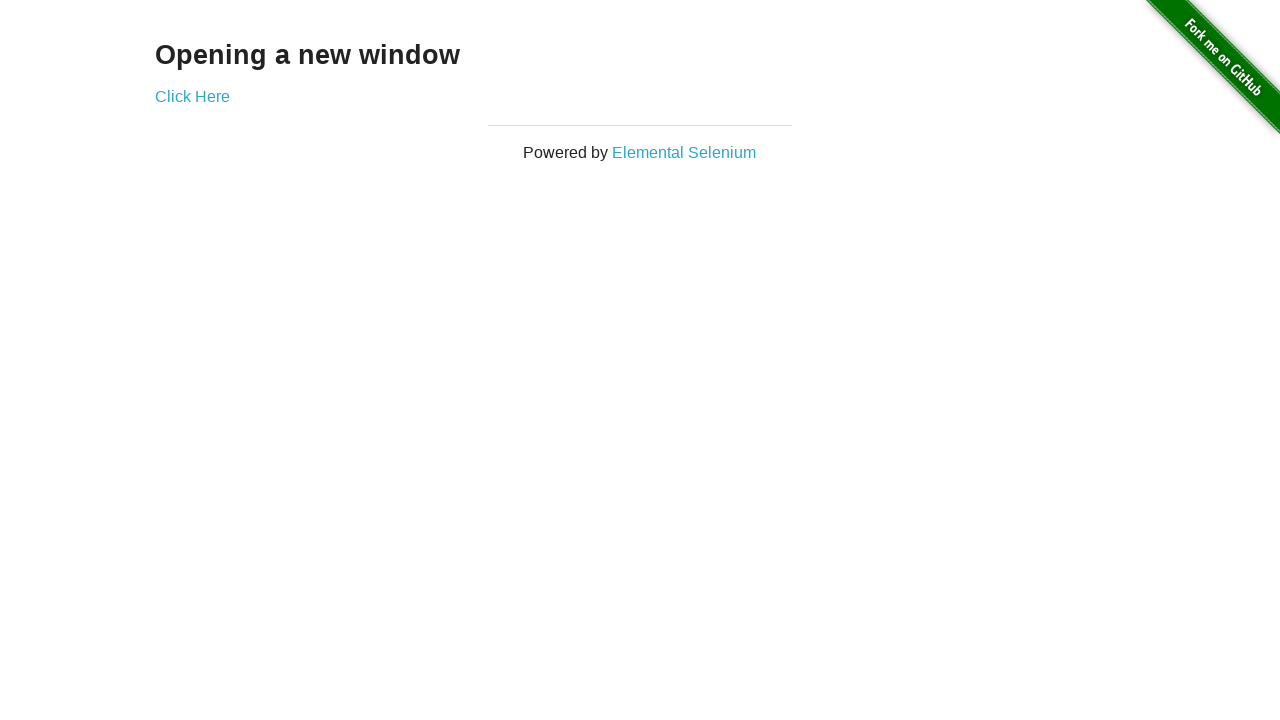

Verified page contains text 'Opening a new window'
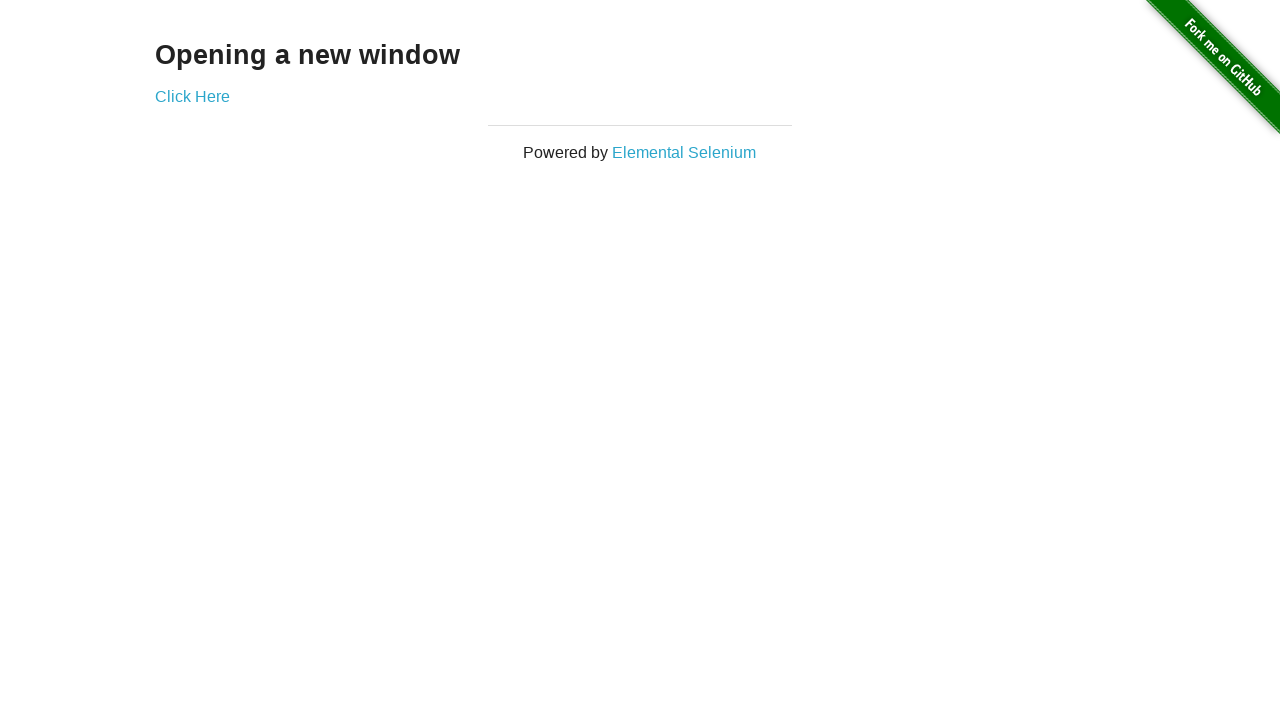

Verified page title is 'The Internet'
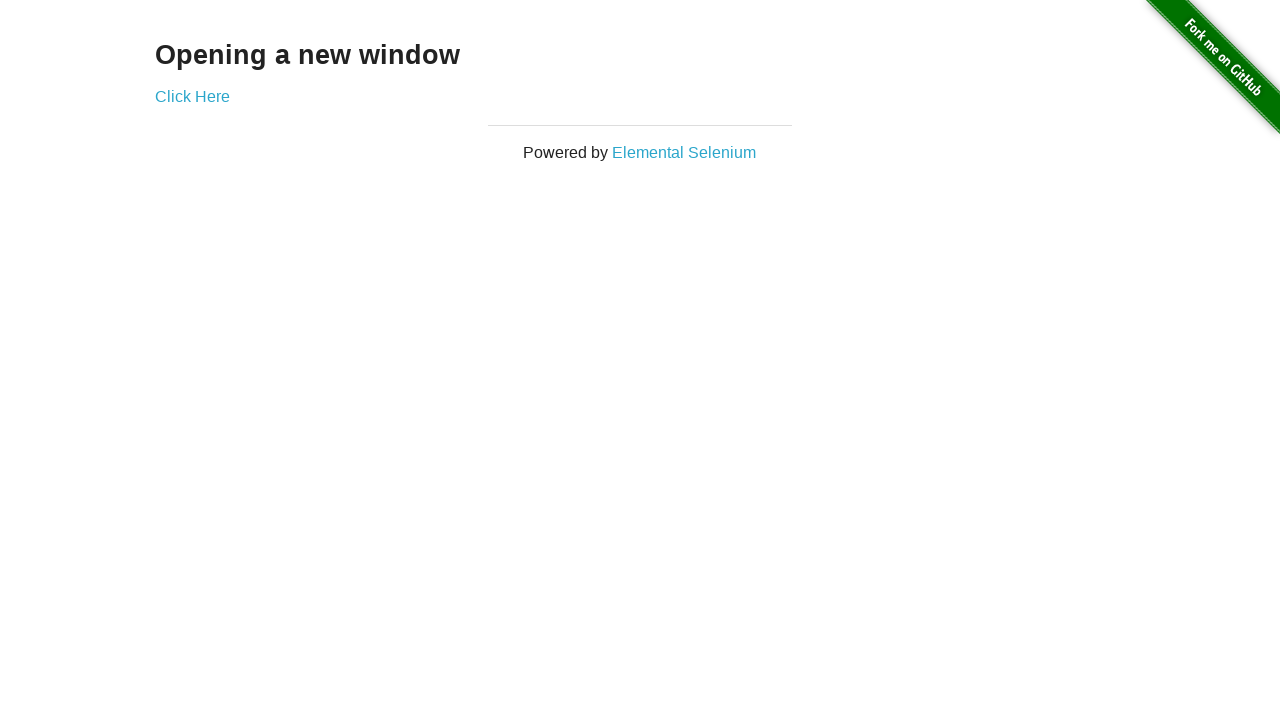

Clicked 'Click Here' link to open new window at (192, 96) on text=Click Here
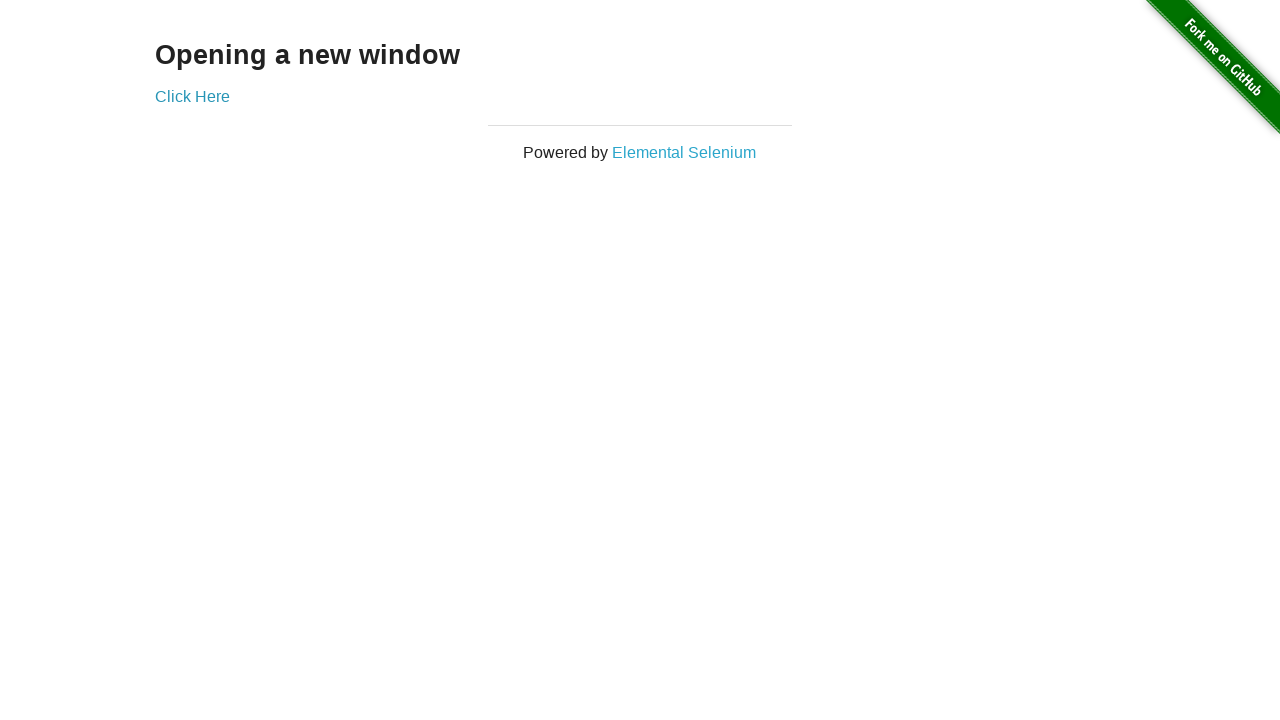

Captured new window/page object
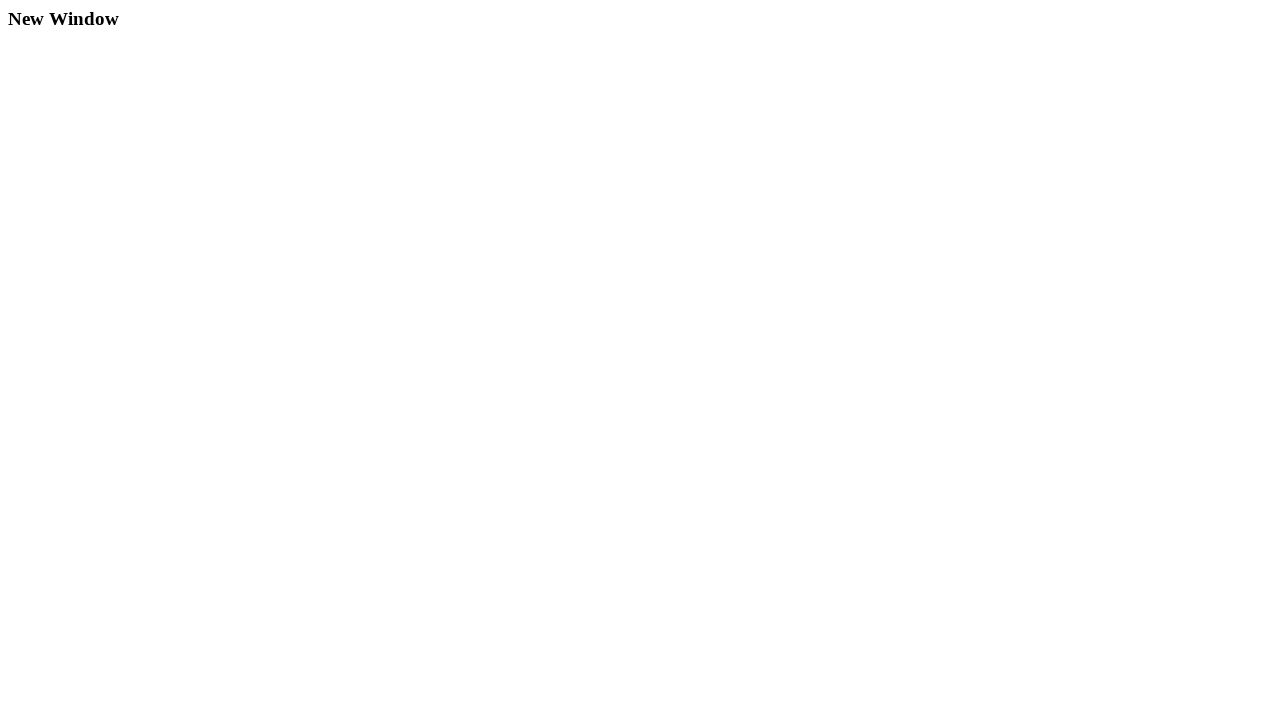

New page loaded
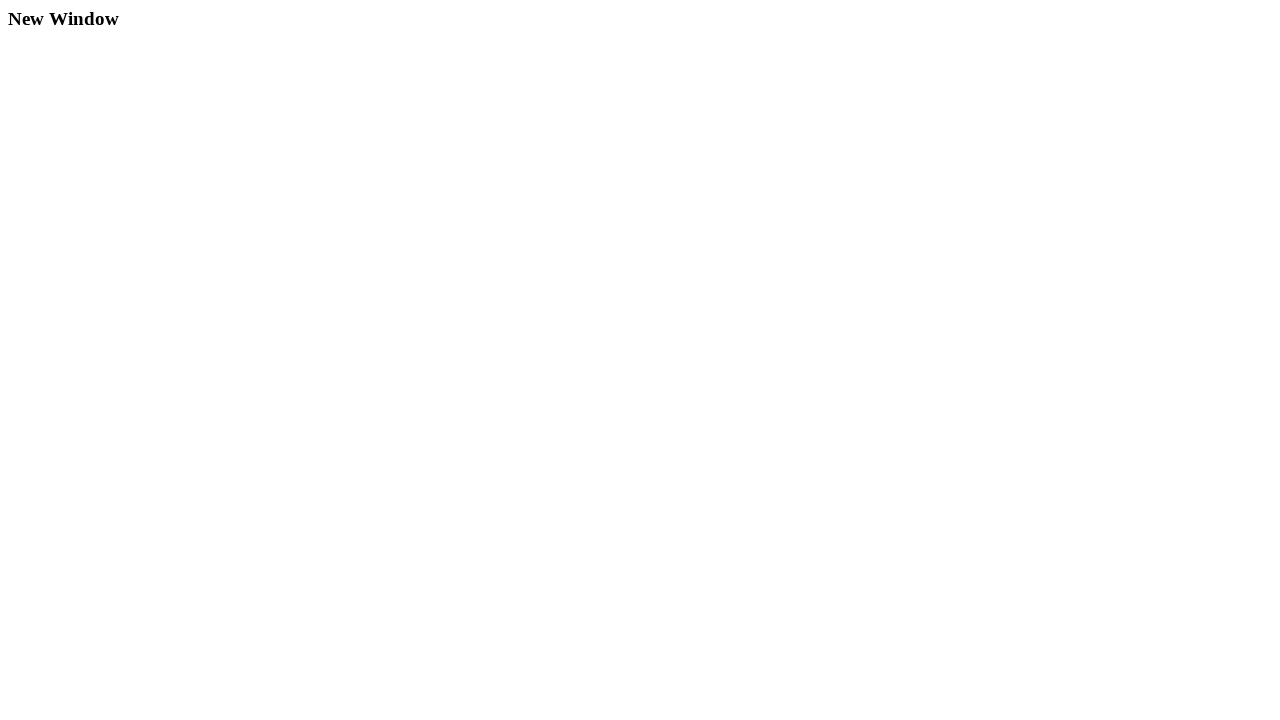

Verified new window title is 'New Window'
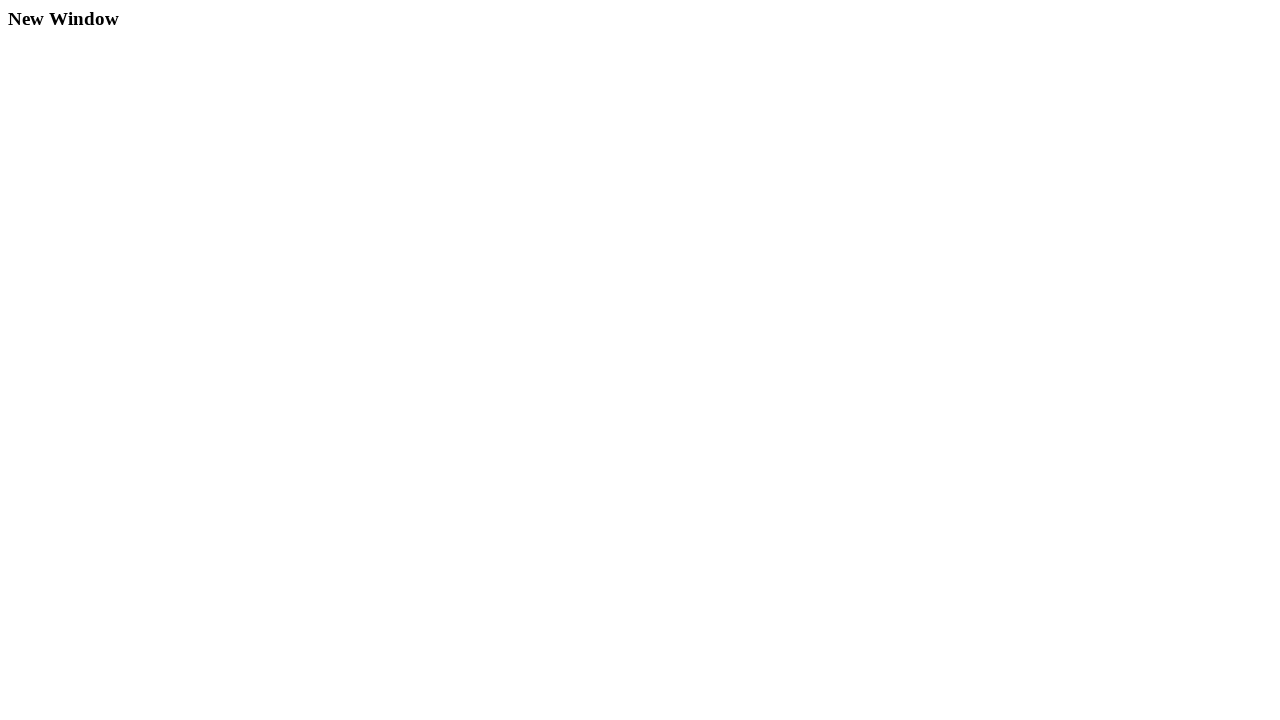

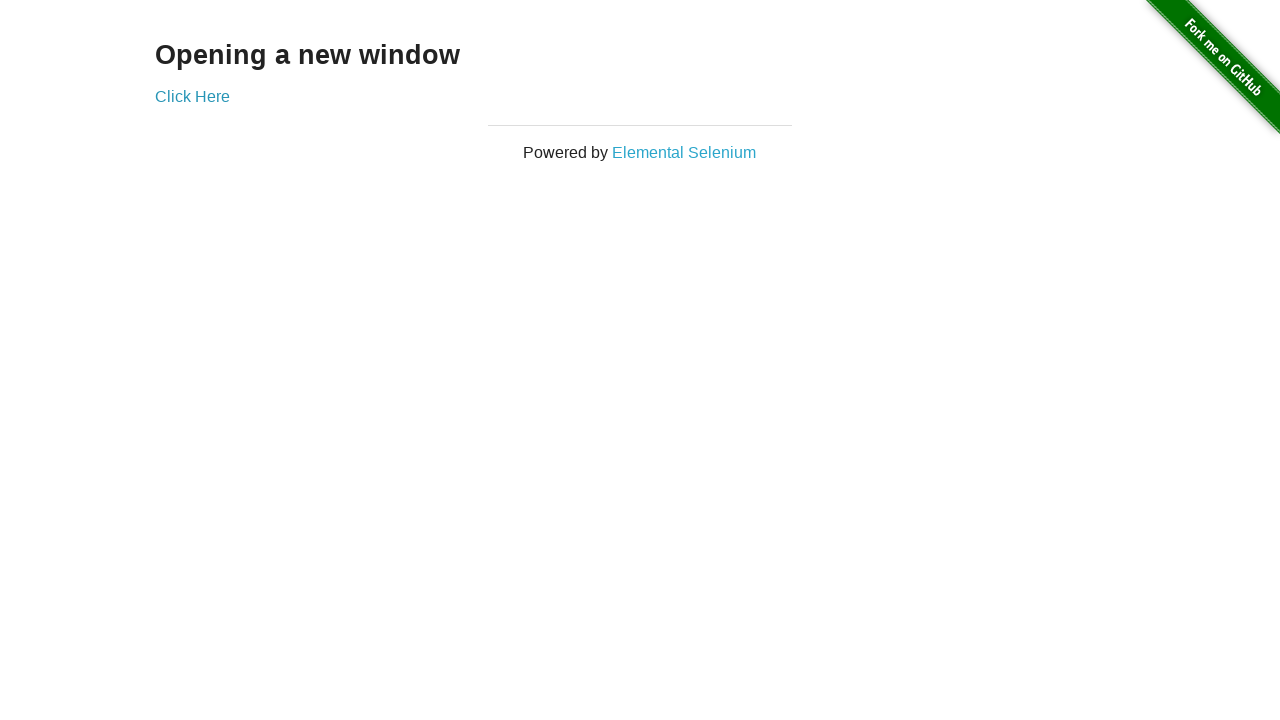